Navigates to a board game collection page and scrolls to the bottom to trigger lazy loading of all game items, then verifies game list items are displayed.

Starting URL: https://bodoge.hoobby.net/friends/17406/boardgames/have?search%5Bplayers%5D=&search%5Bplaytimes%5D=&search%5Bratings%5D=&search%5Bsort%5D=name_asc

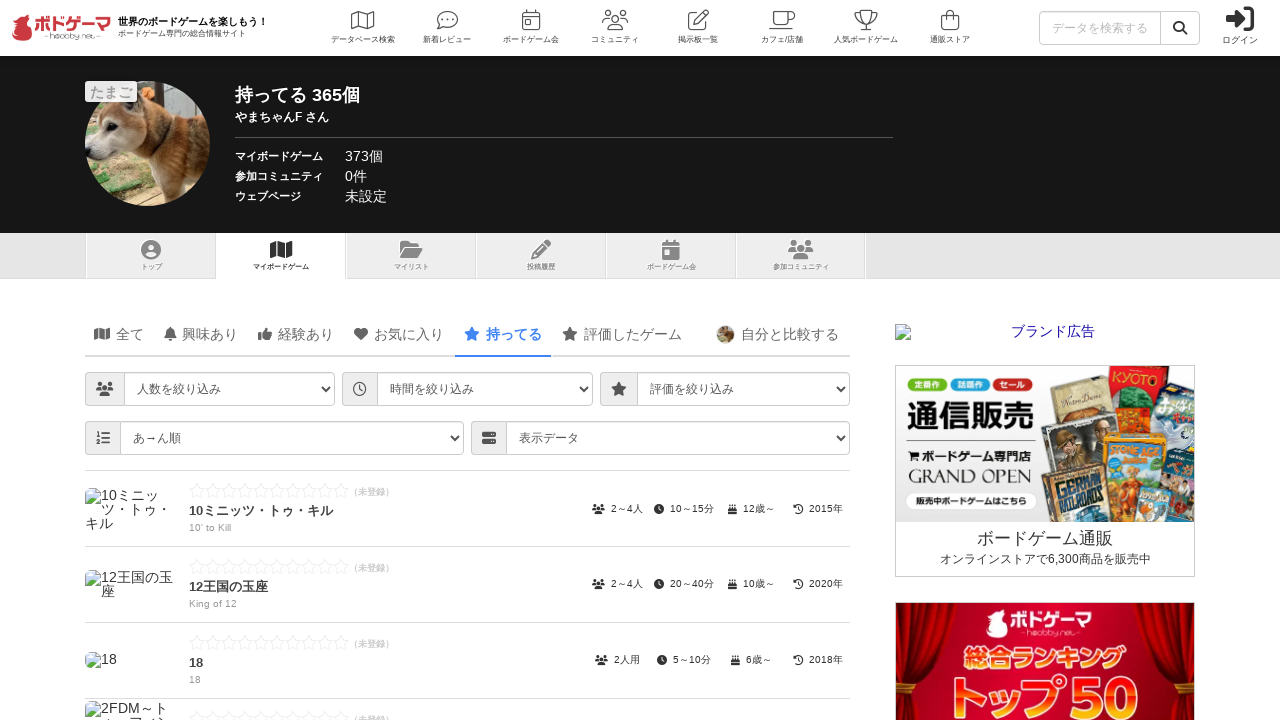

Navigated to board game collection page
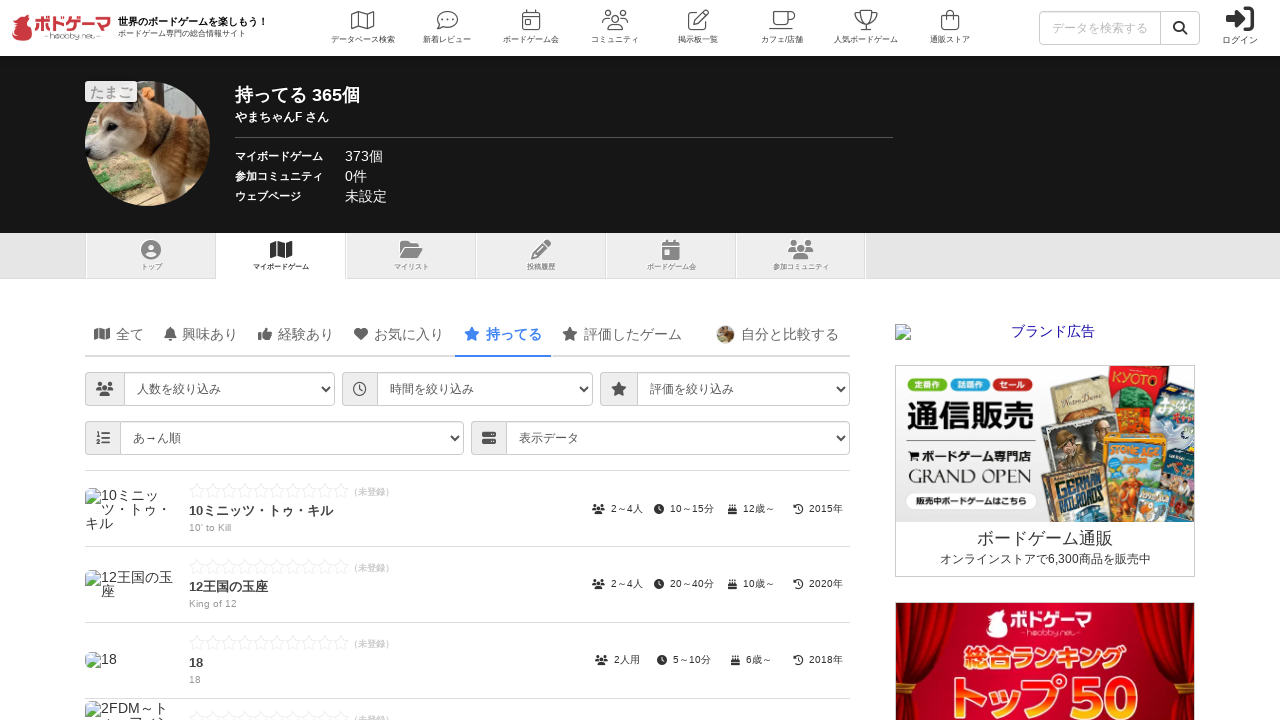

Evaluated initial page scroll height
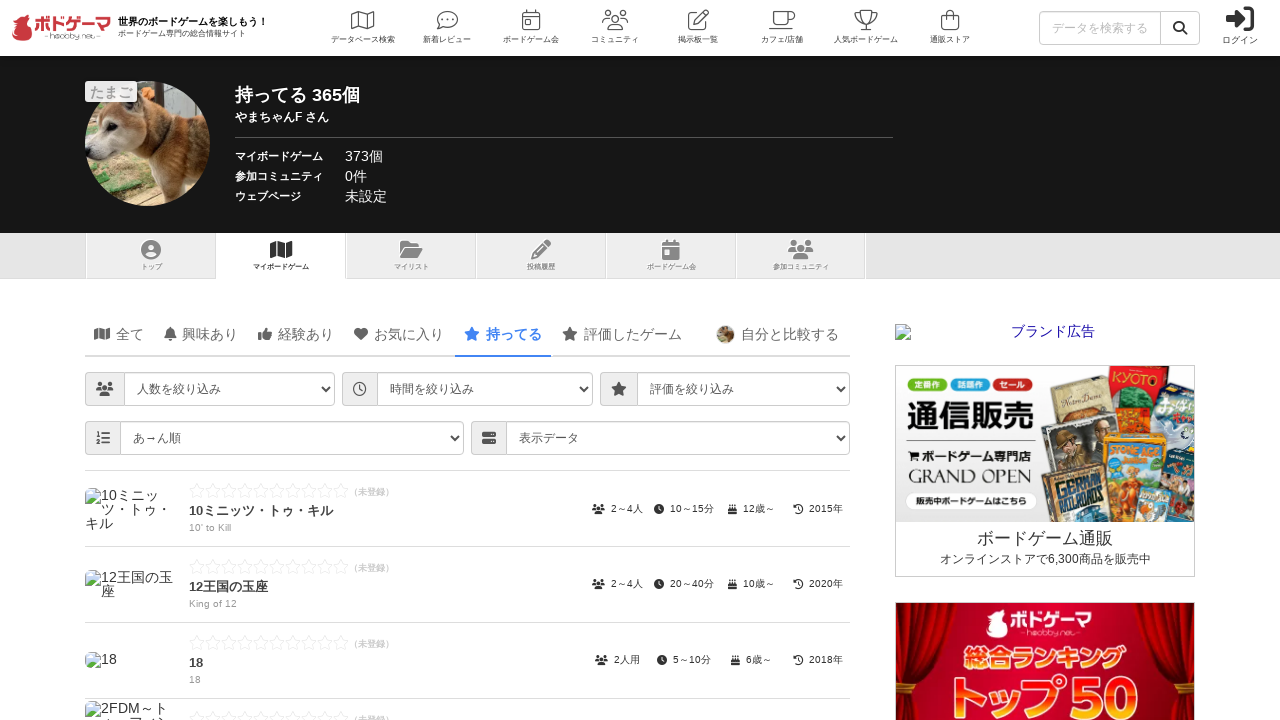

Scrolled to bottom of page
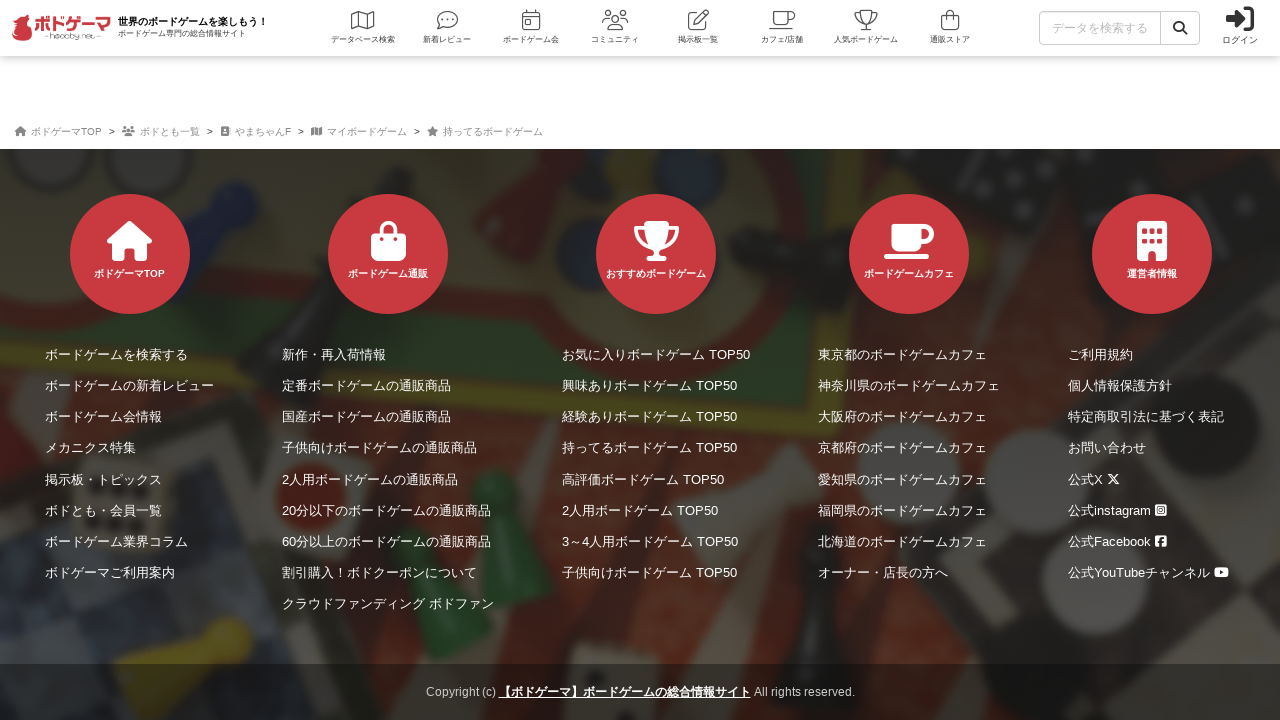

Waited 3 seconds for lazy-loaded content to appear
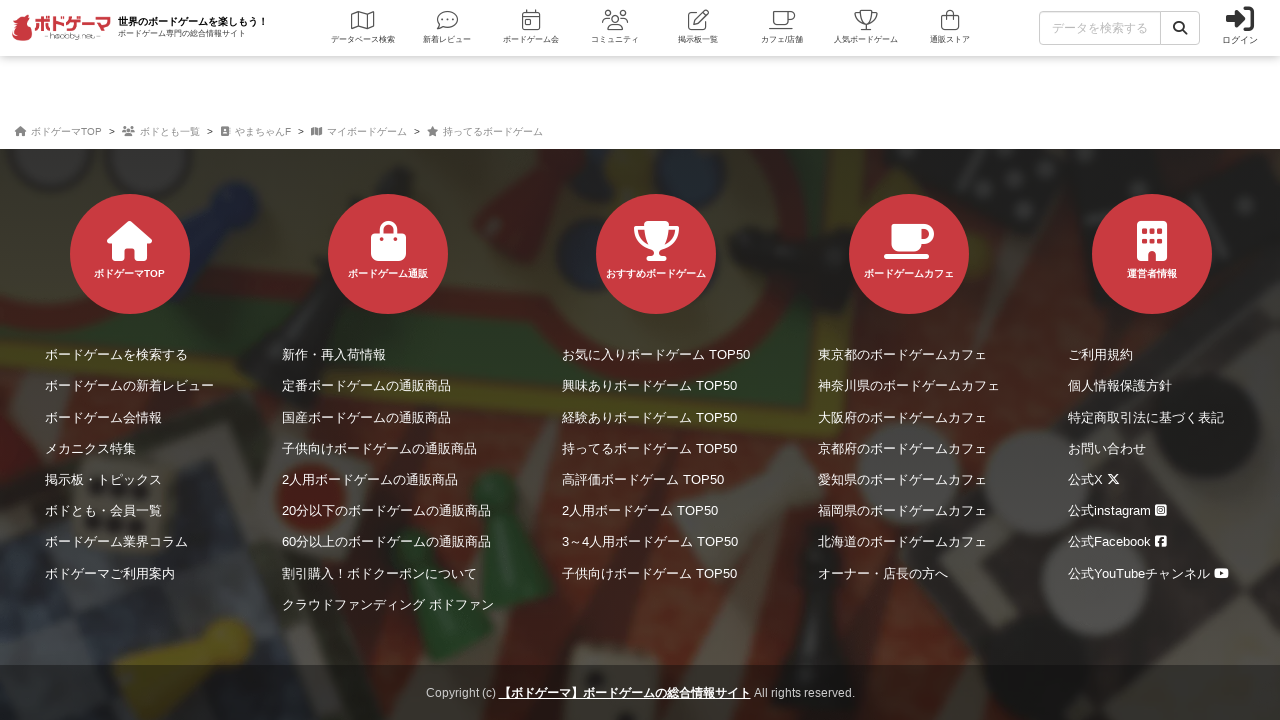

Evaluated new page scroll height to check for more content
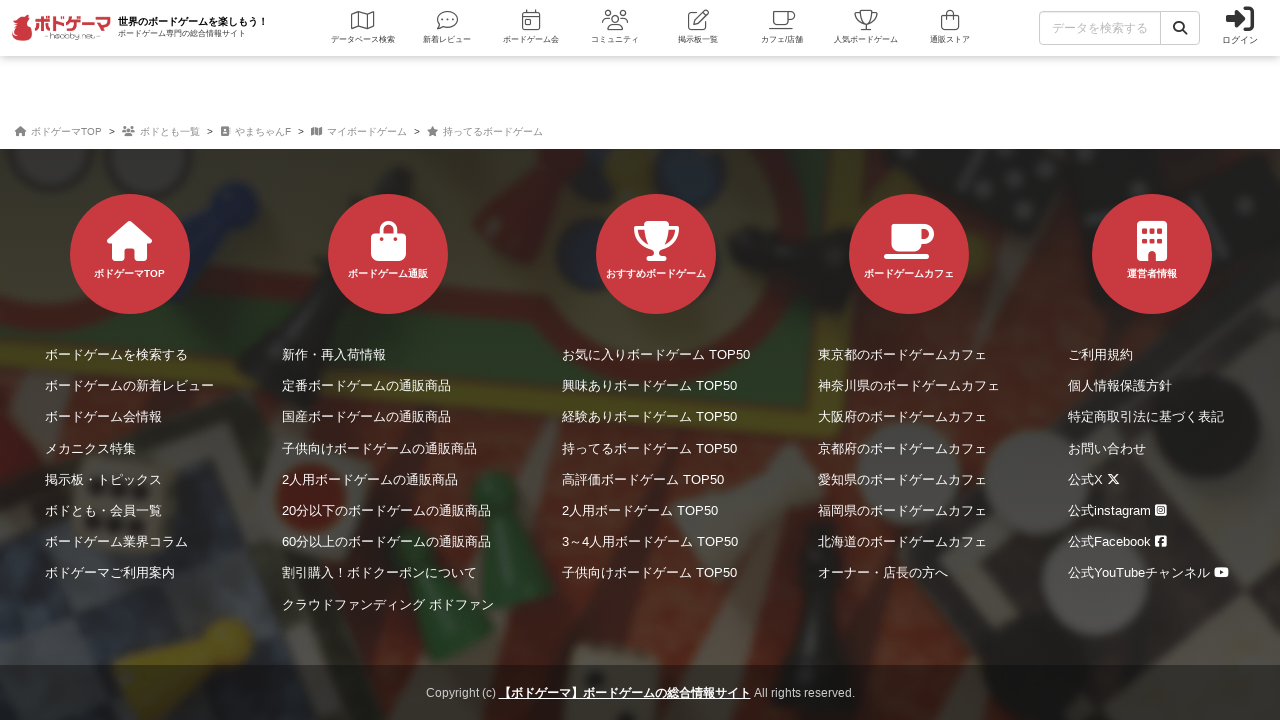

Scrolled to bottom of page
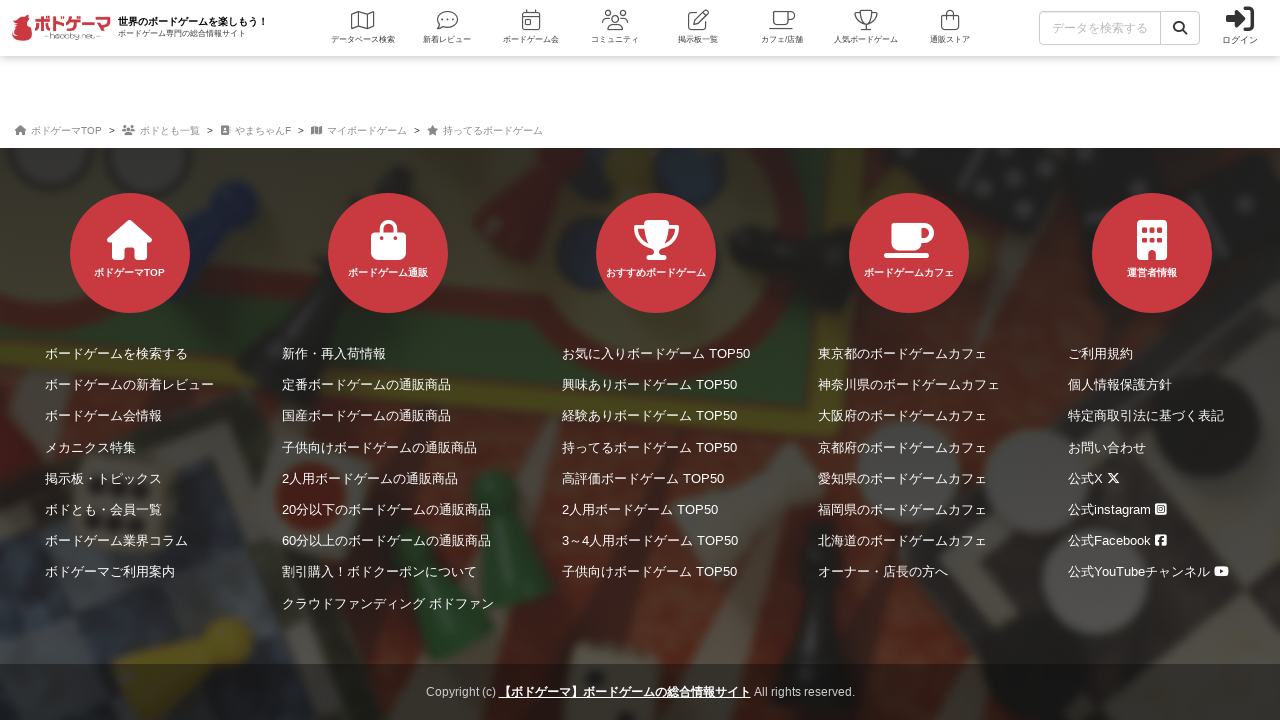

Waited 3 seconds for lazy-loaded content to appear
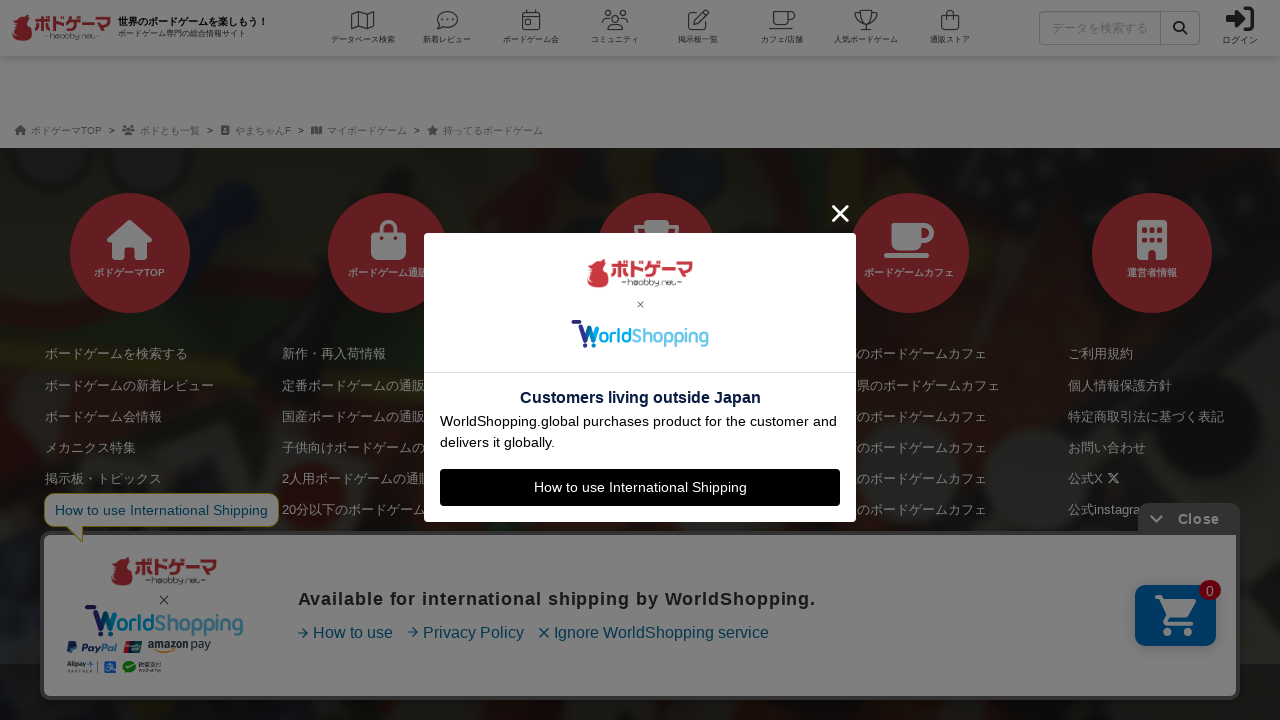

Evaluated new page scroll height to check for more content
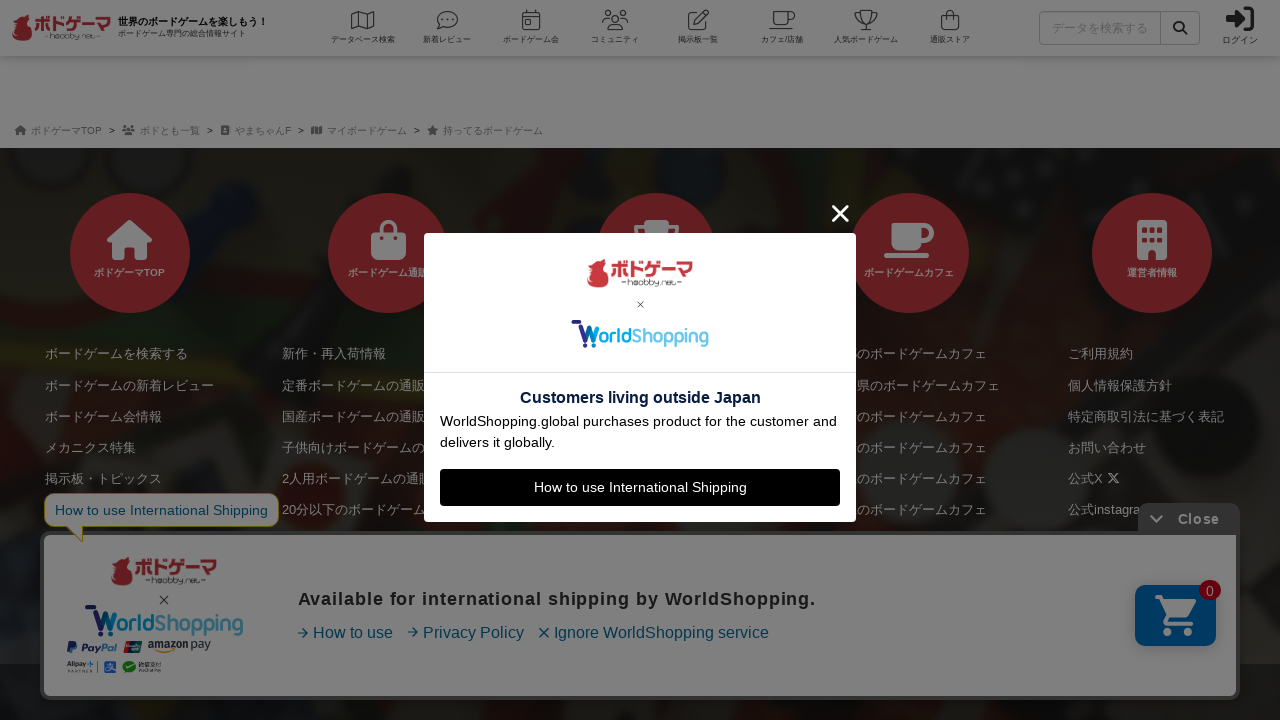

Scrolled to bottom of page
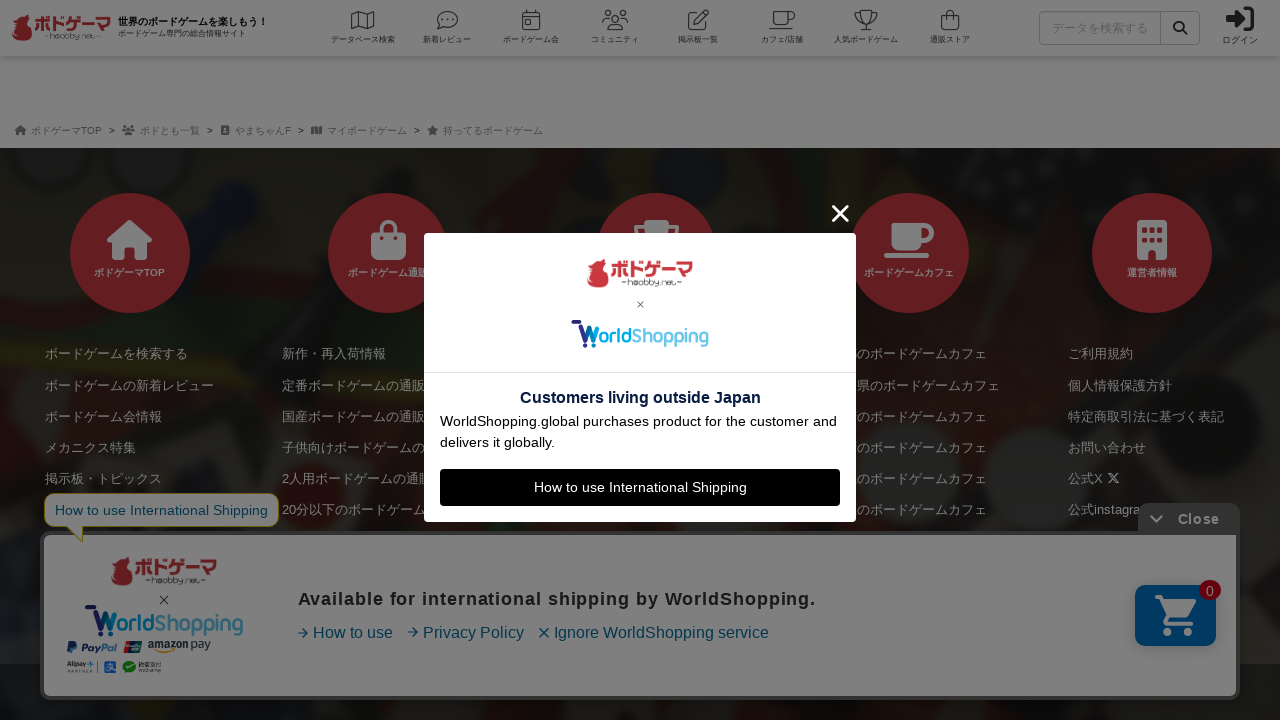

Waited 3 seconds for lazy-loaded content to appear
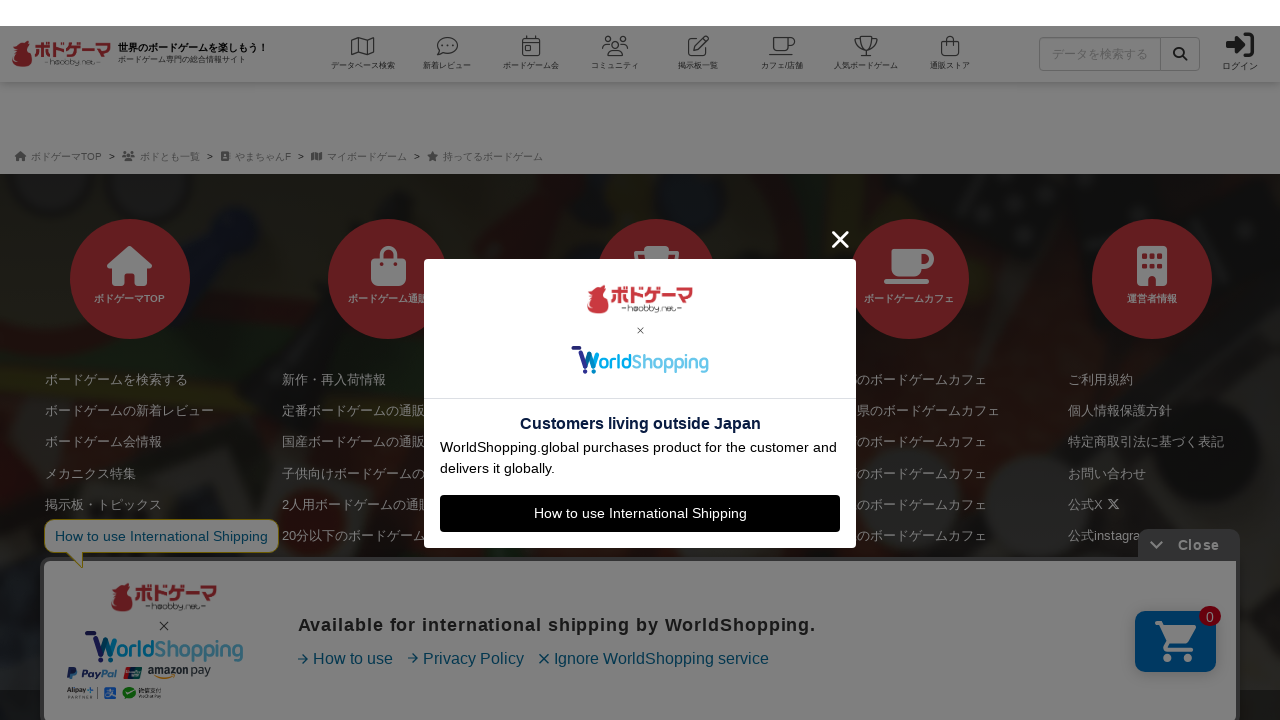

Evaluated new page scroll height to check for more content
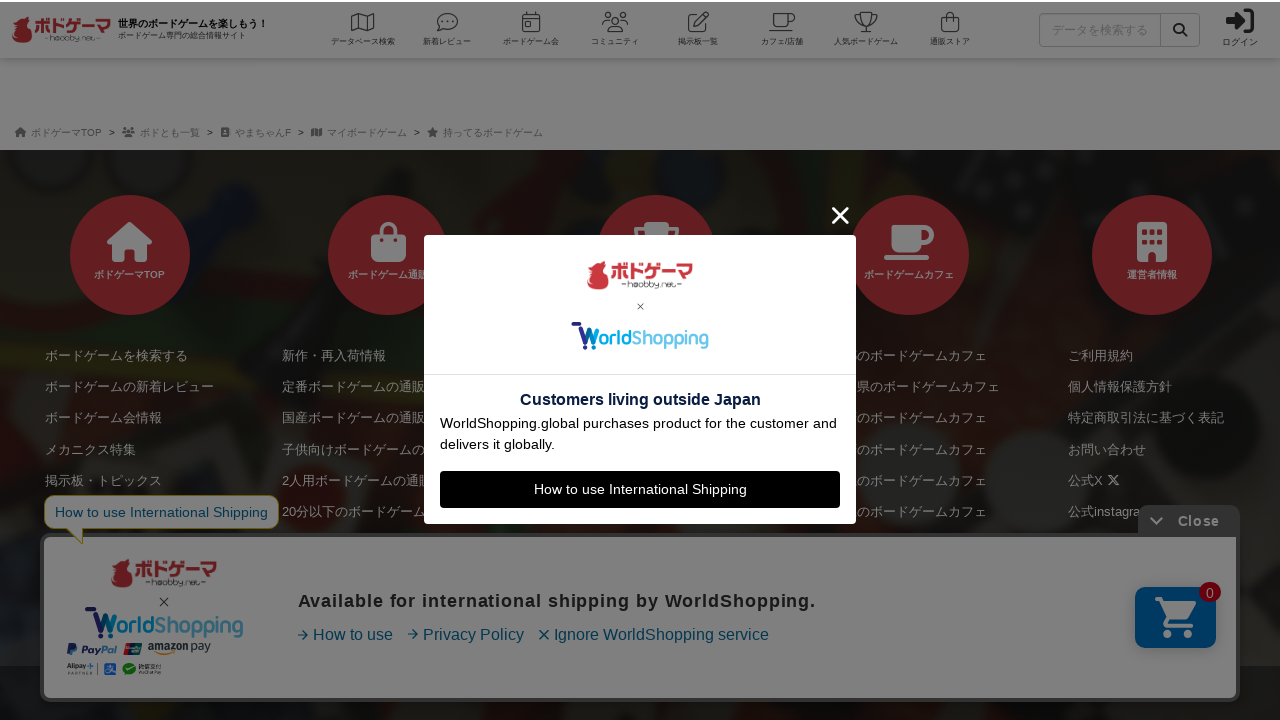

Scrolled to bottom of page
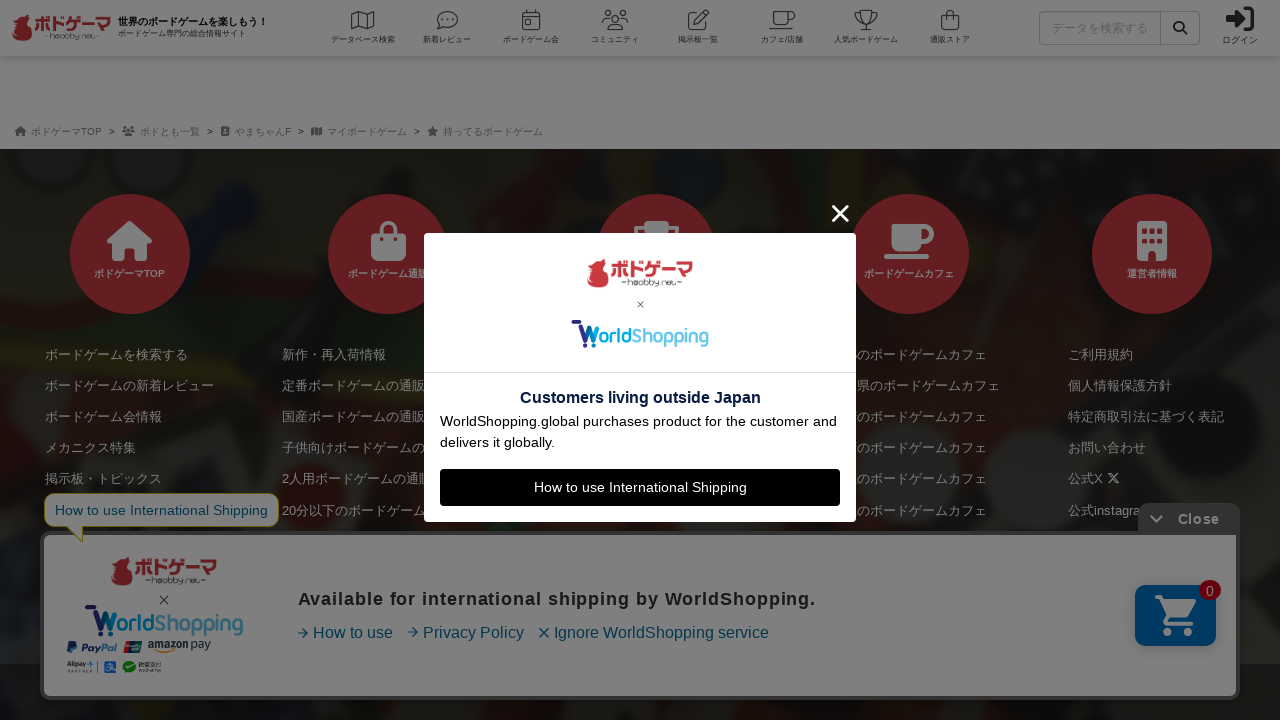

Waited 3 seconds for lazy-loaded content to appear
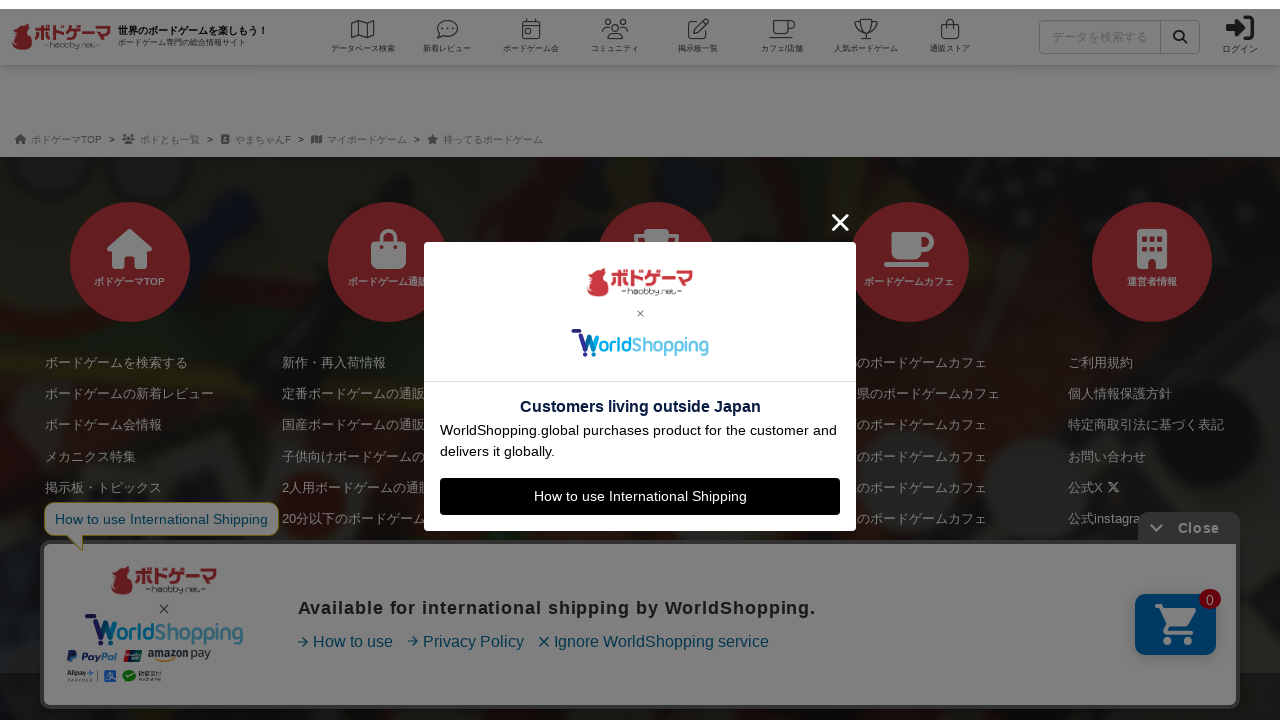

Evaluated new page scroll height to check for more content
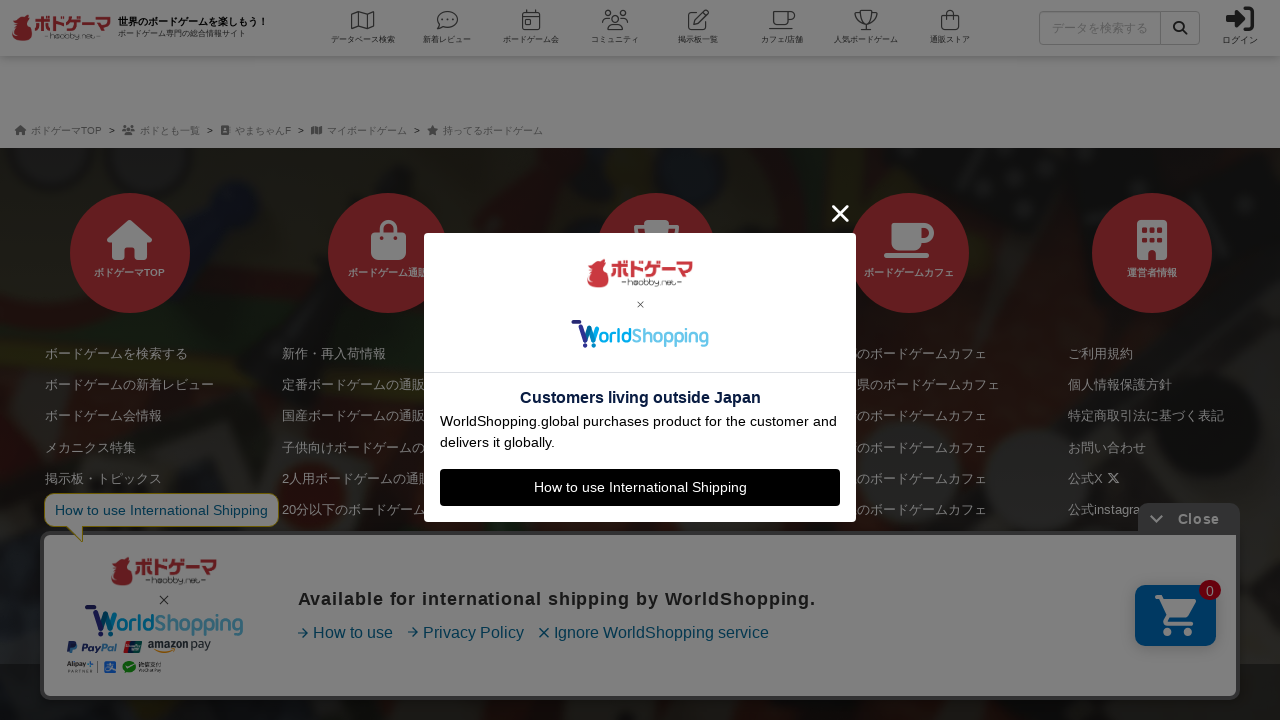

Scrolled to bottom of page
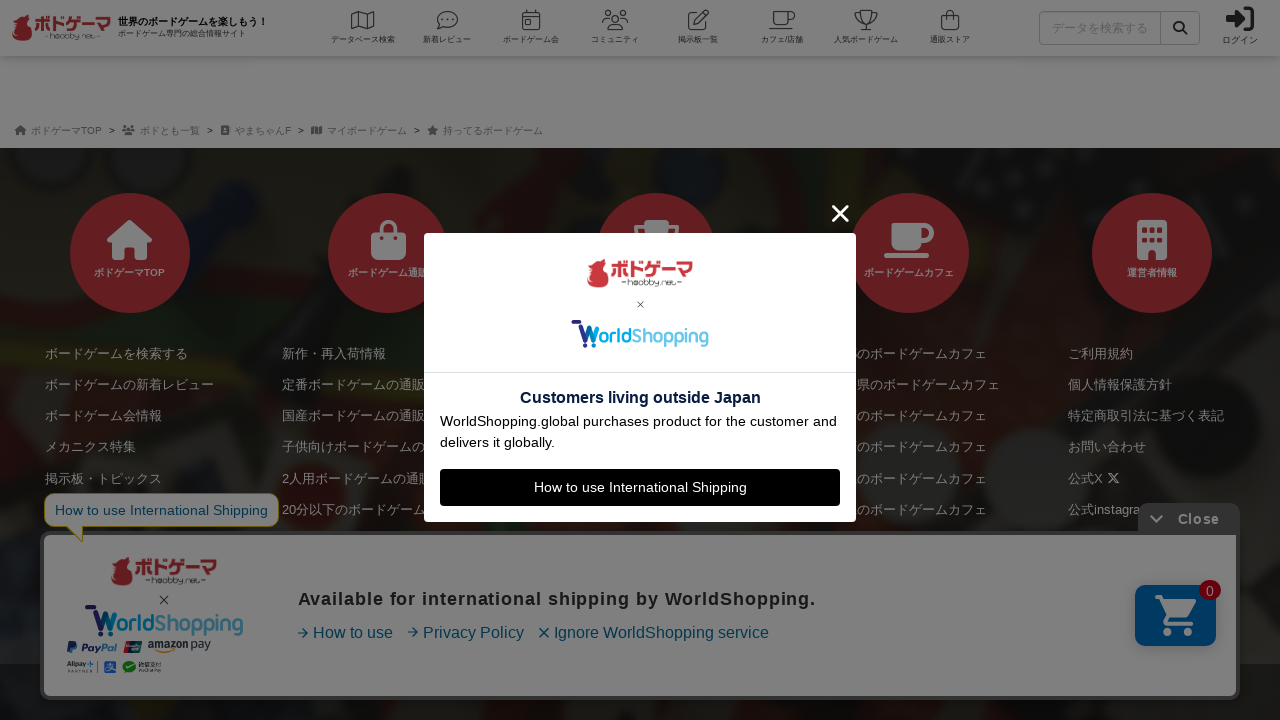

Waited 3 seconds for lazy-loaded content to appear
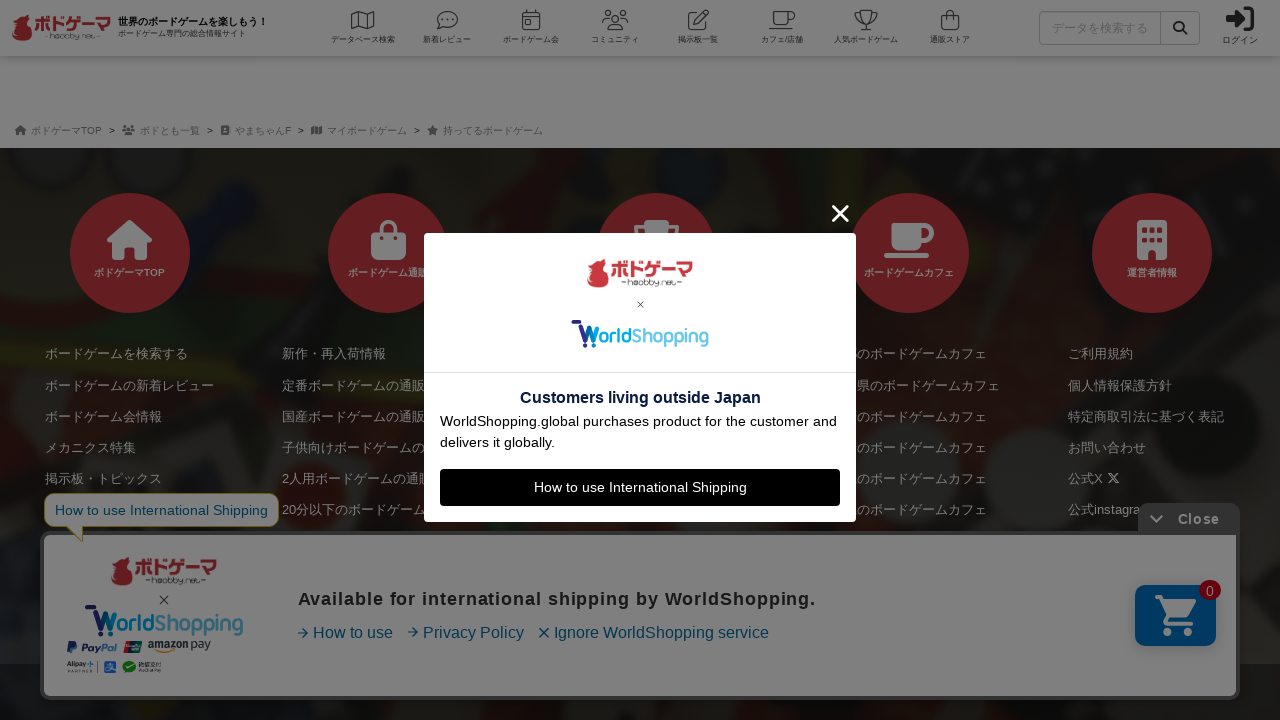

Evaluated new page scroll height to check for more content
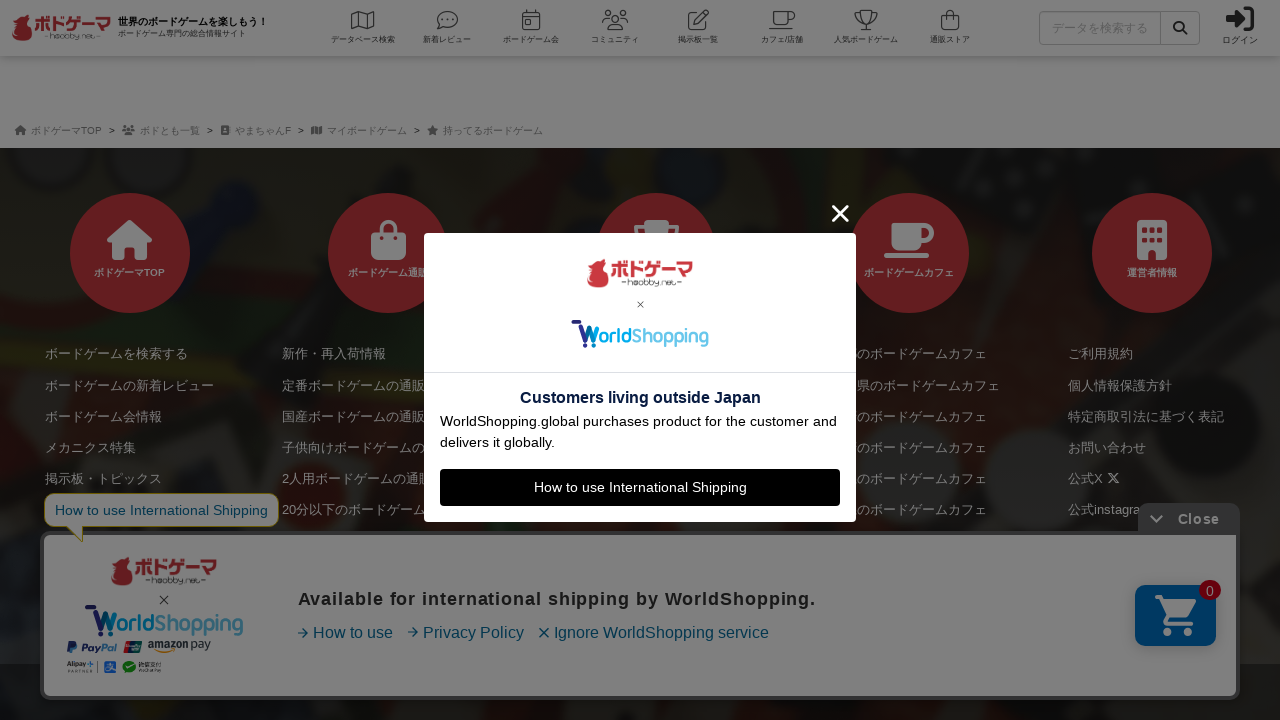

Scrolled to bottom of page
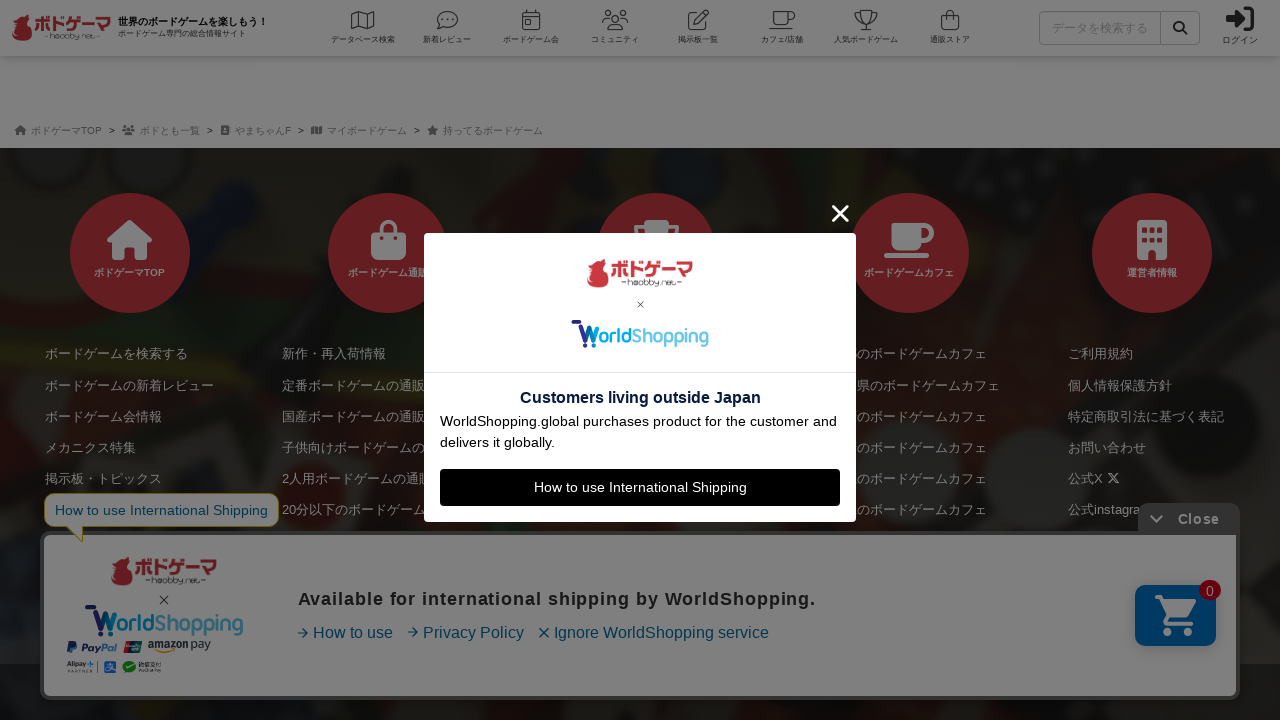

Waited 3 seconds for lazy-loaded content to appear
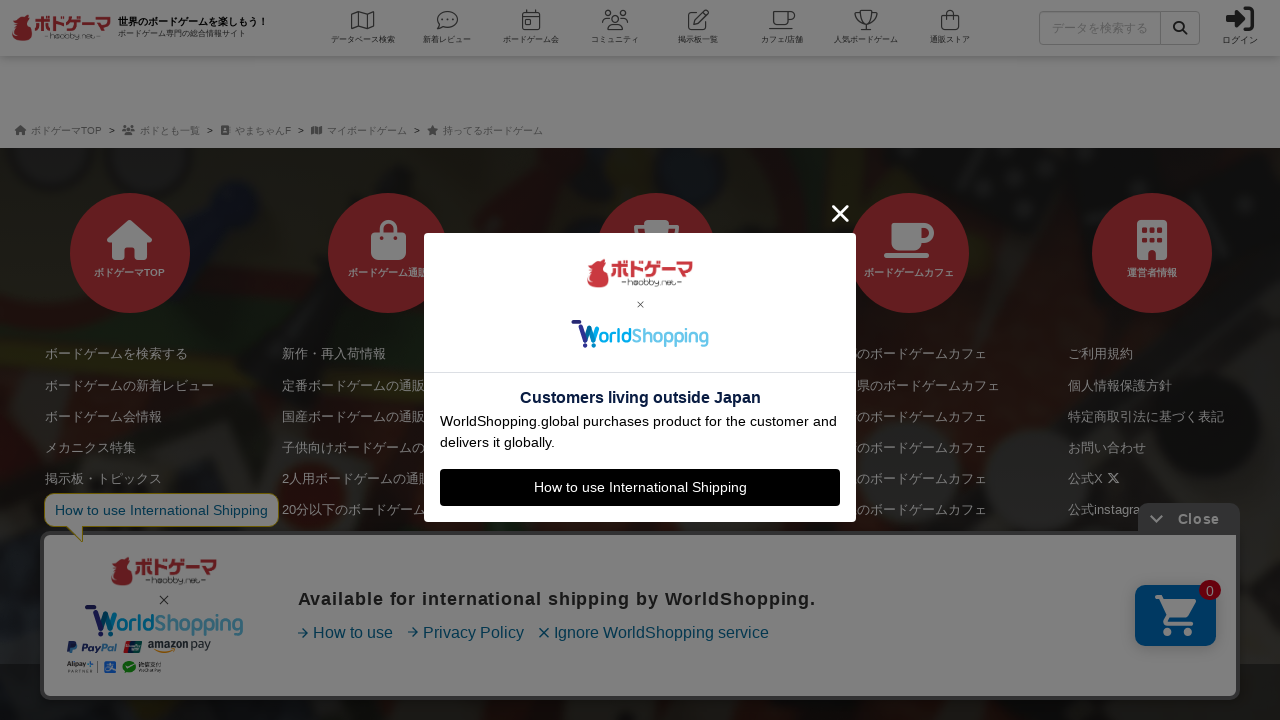

Evaluated new page scroll height to check for more content
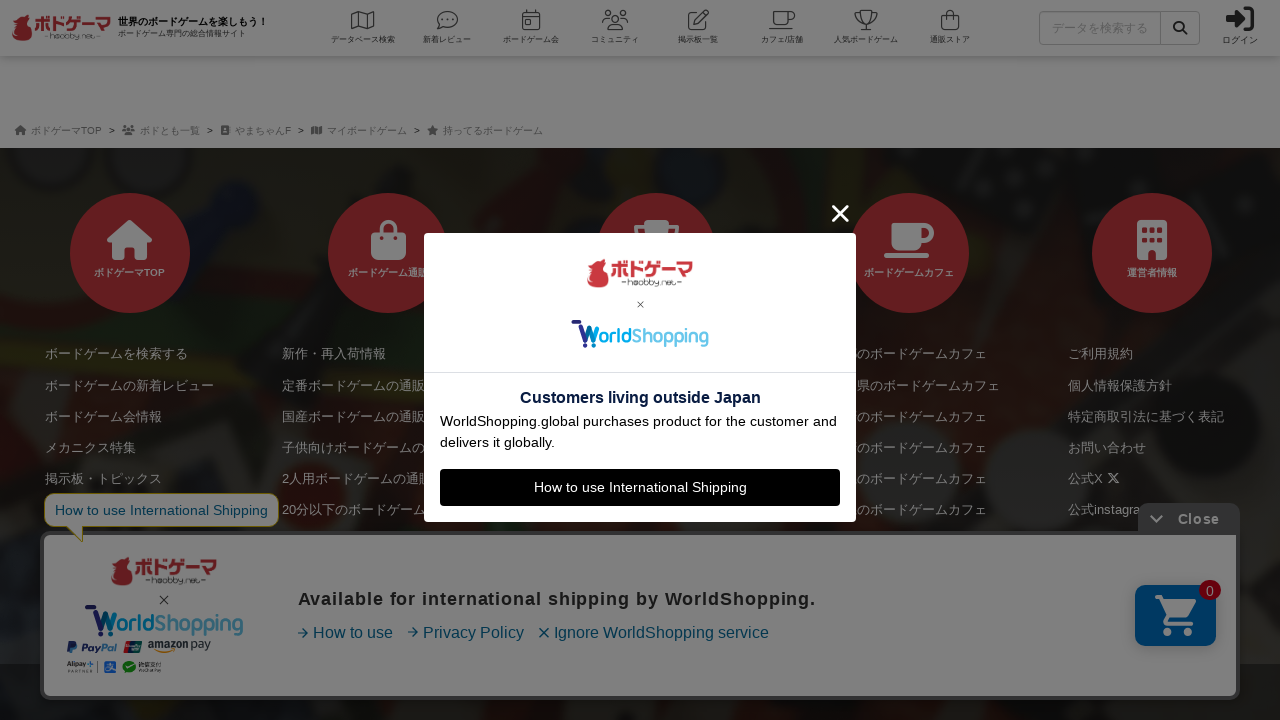

Reached end of page - no more content to load
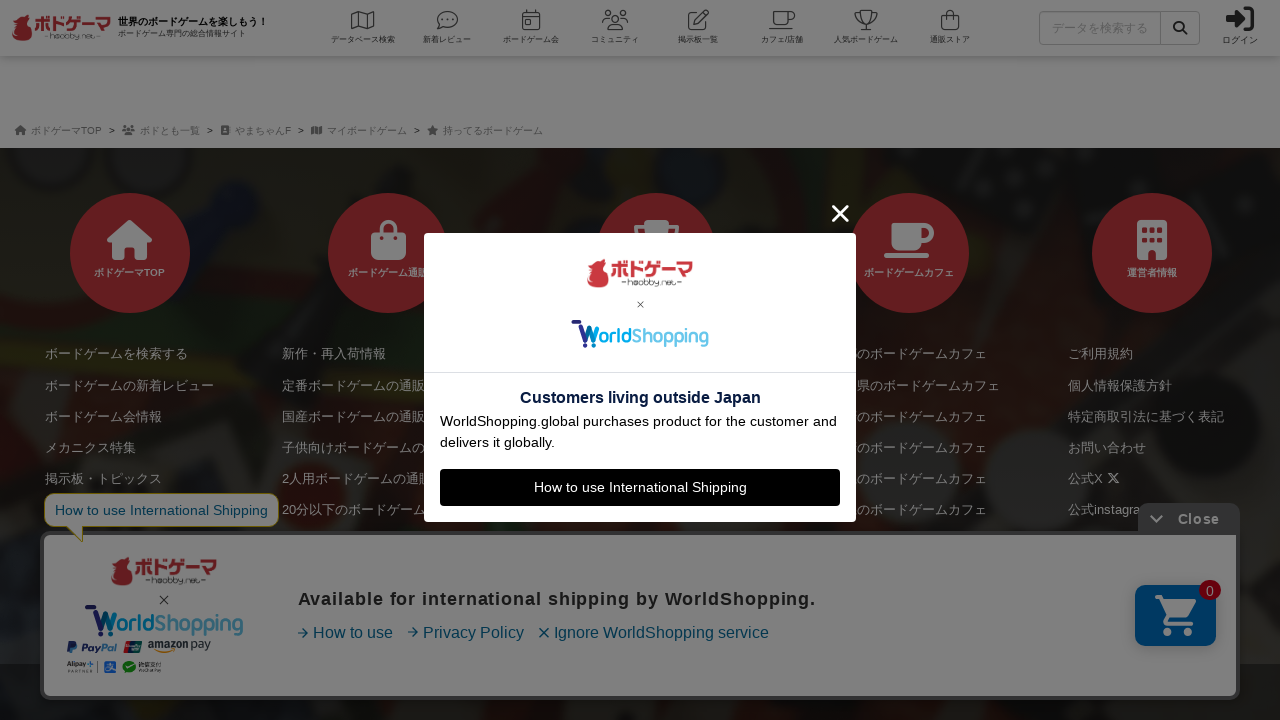

Verified game list items are displayed on the page
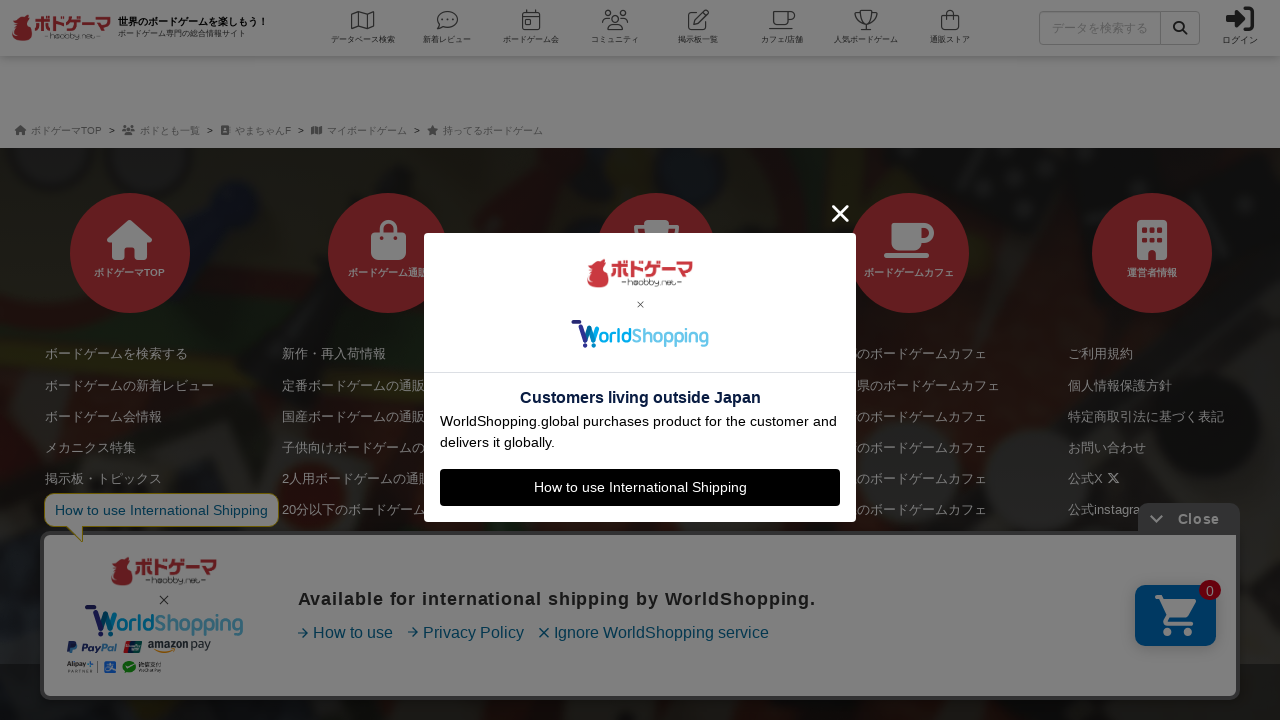

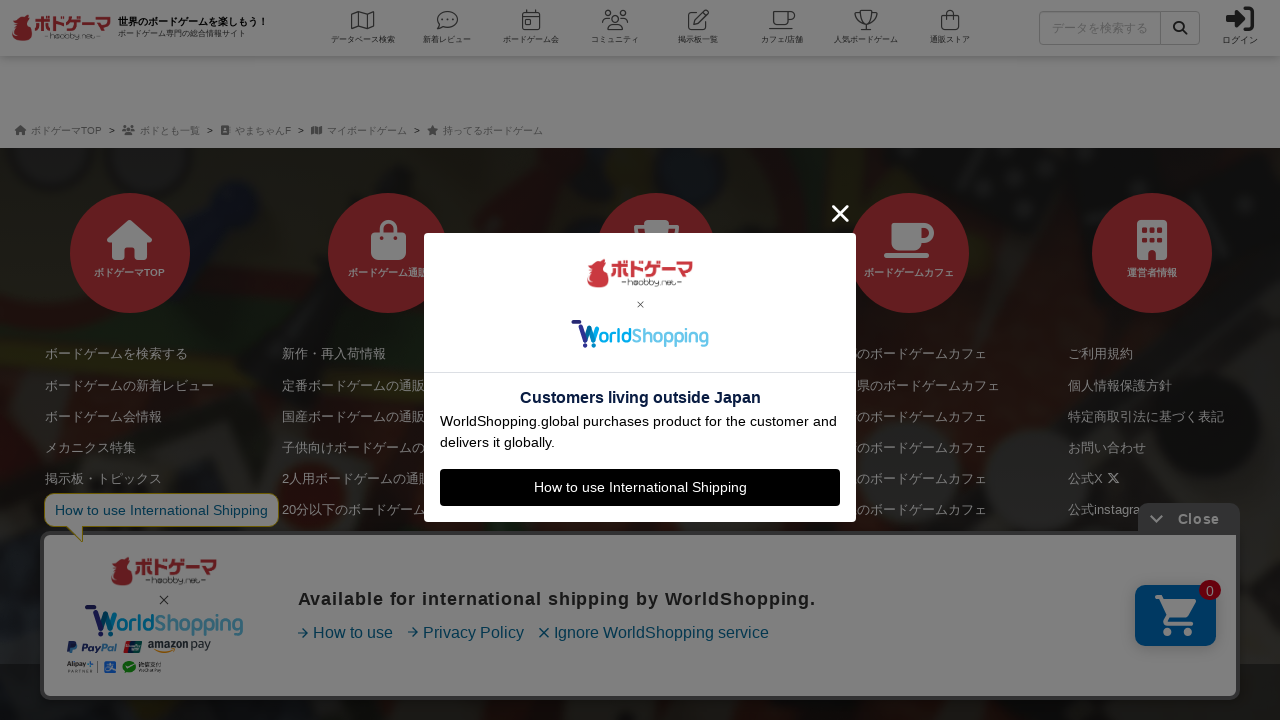